Tests a form submission by extracting an attribute value from an element, calculating a result using a mathematical formula, and filling in the answer along with selecting checkboxes.

Starting URL: http://suninjuly.github.io/get_attribute.html

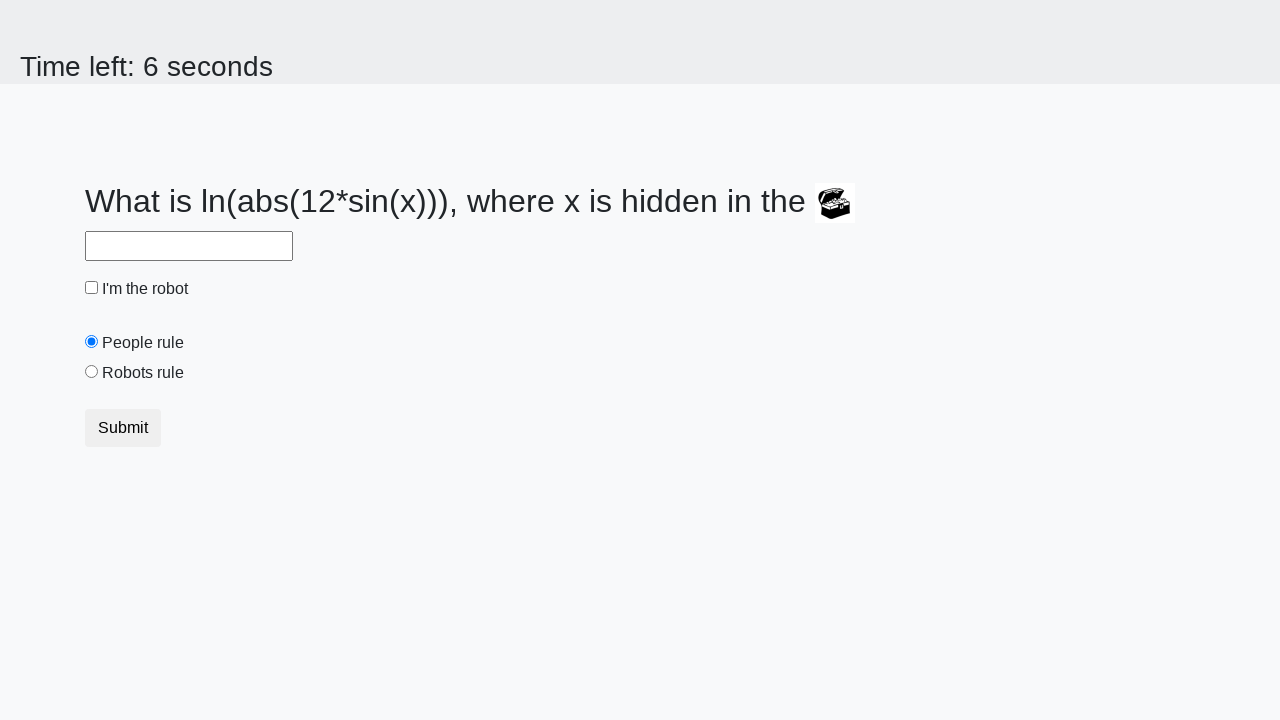

Located treasure image element
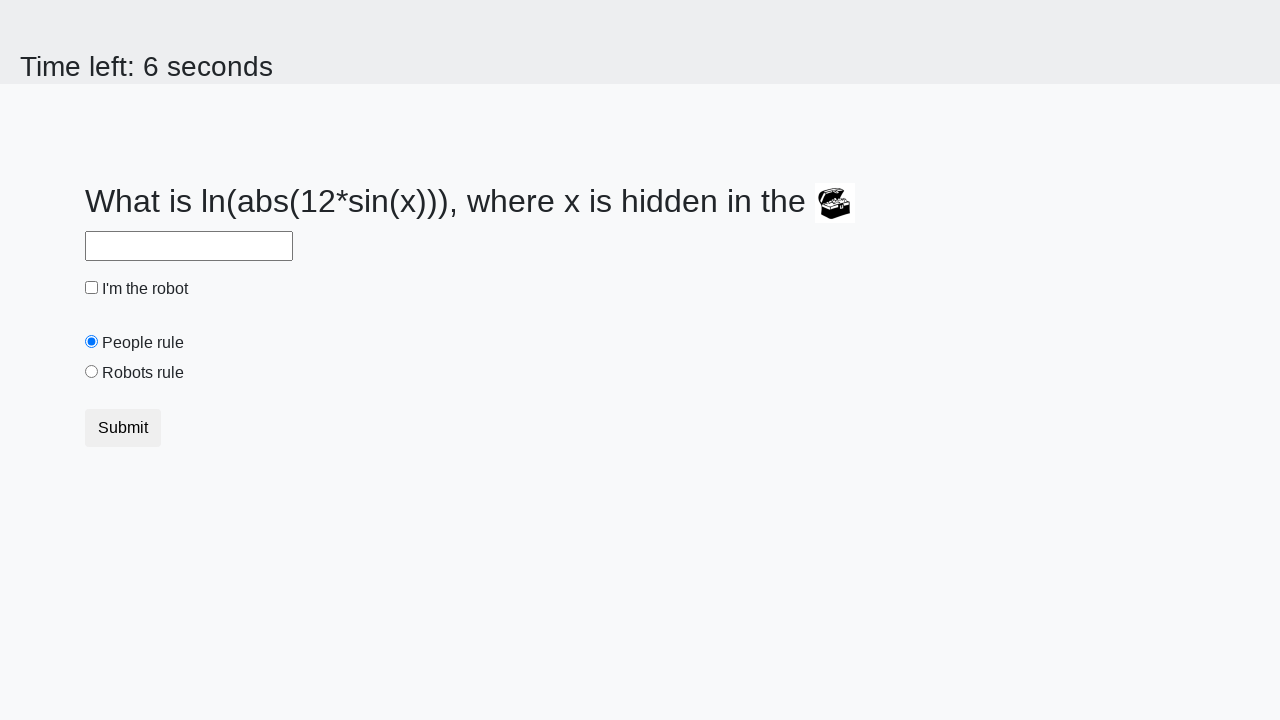

Extracted 'valuex' attribute from treasure image
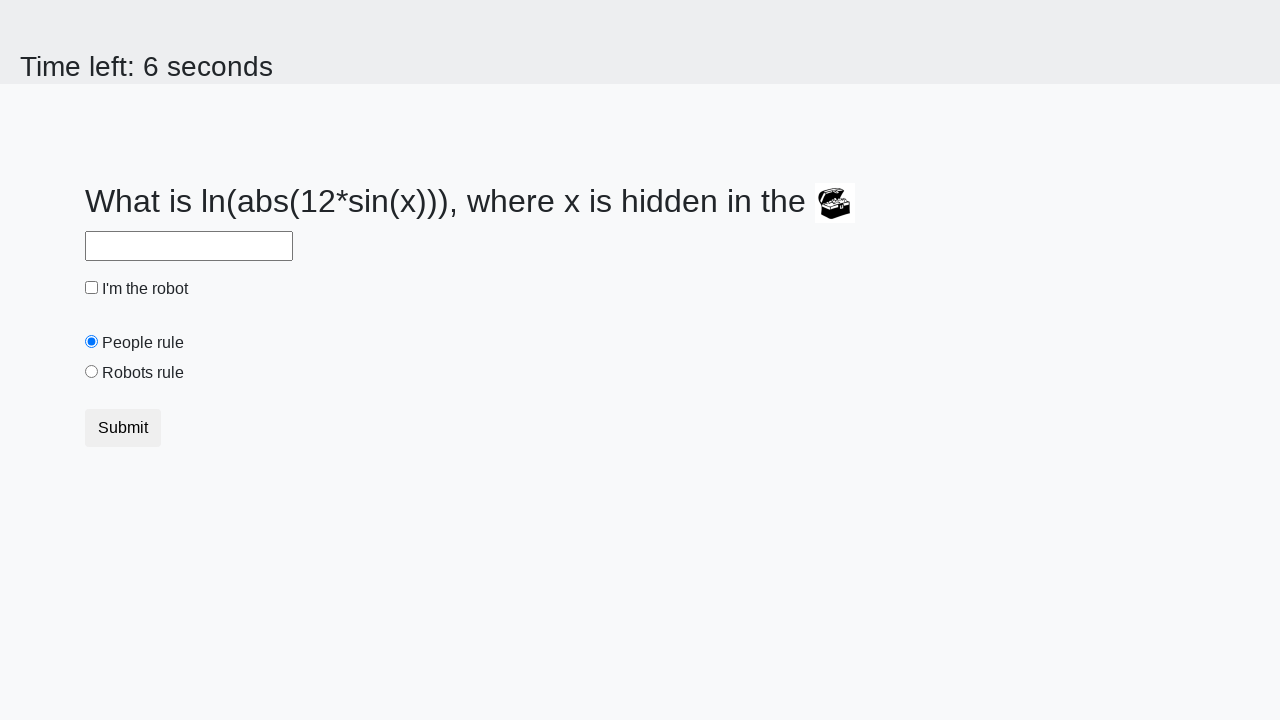

Calculated result using mathematical formula: log(abs(12*sin(value)))
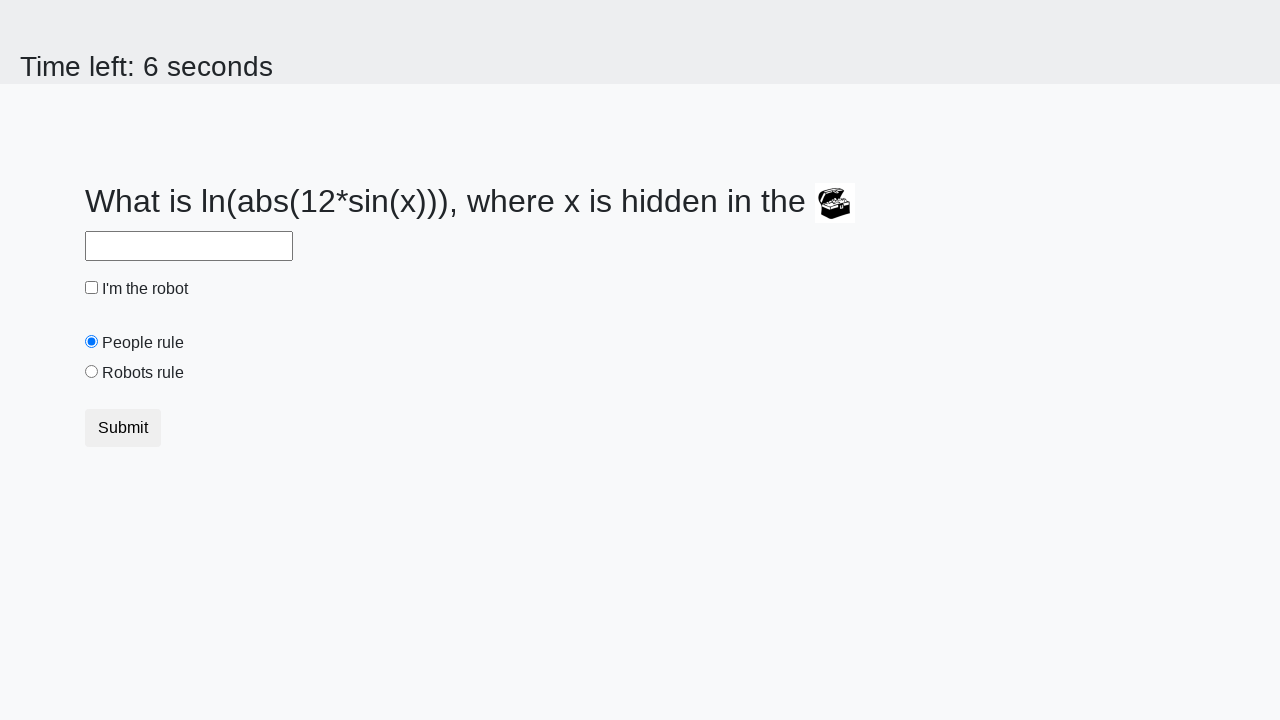

Filled answer field with calculated result on #answer
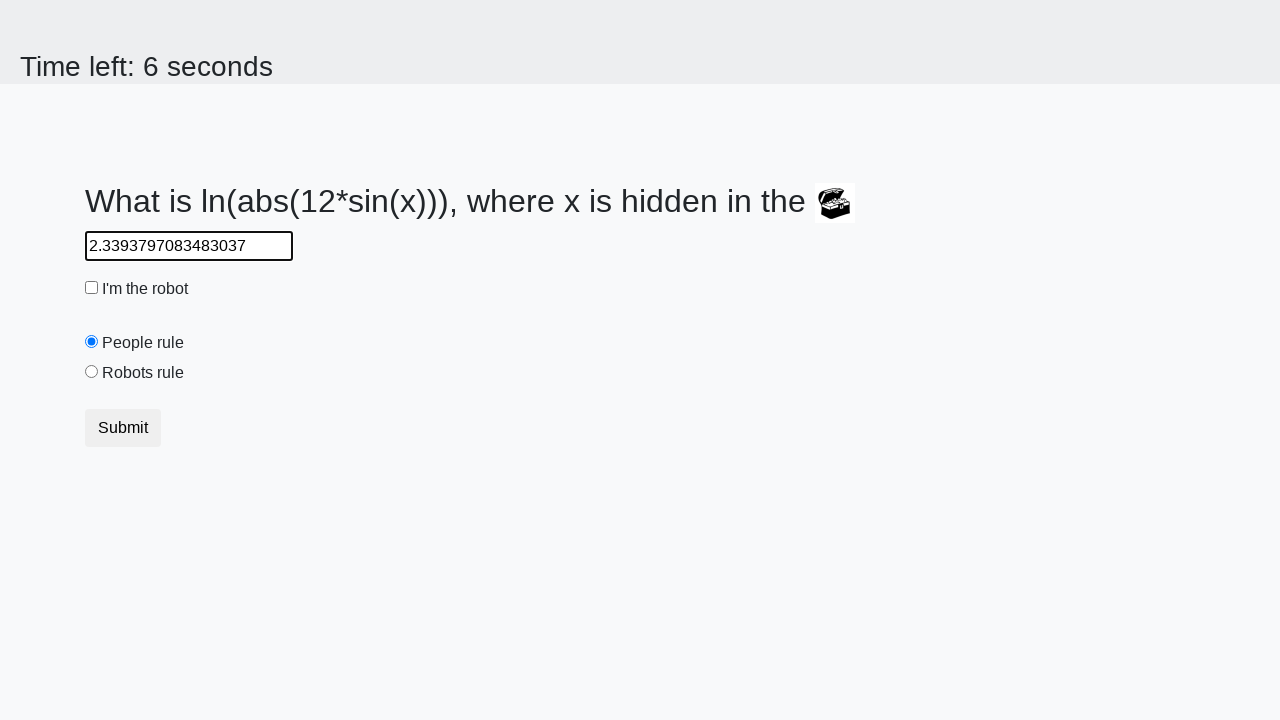

Clicked robot checkbox at (92, 288) on #robotCheckbox
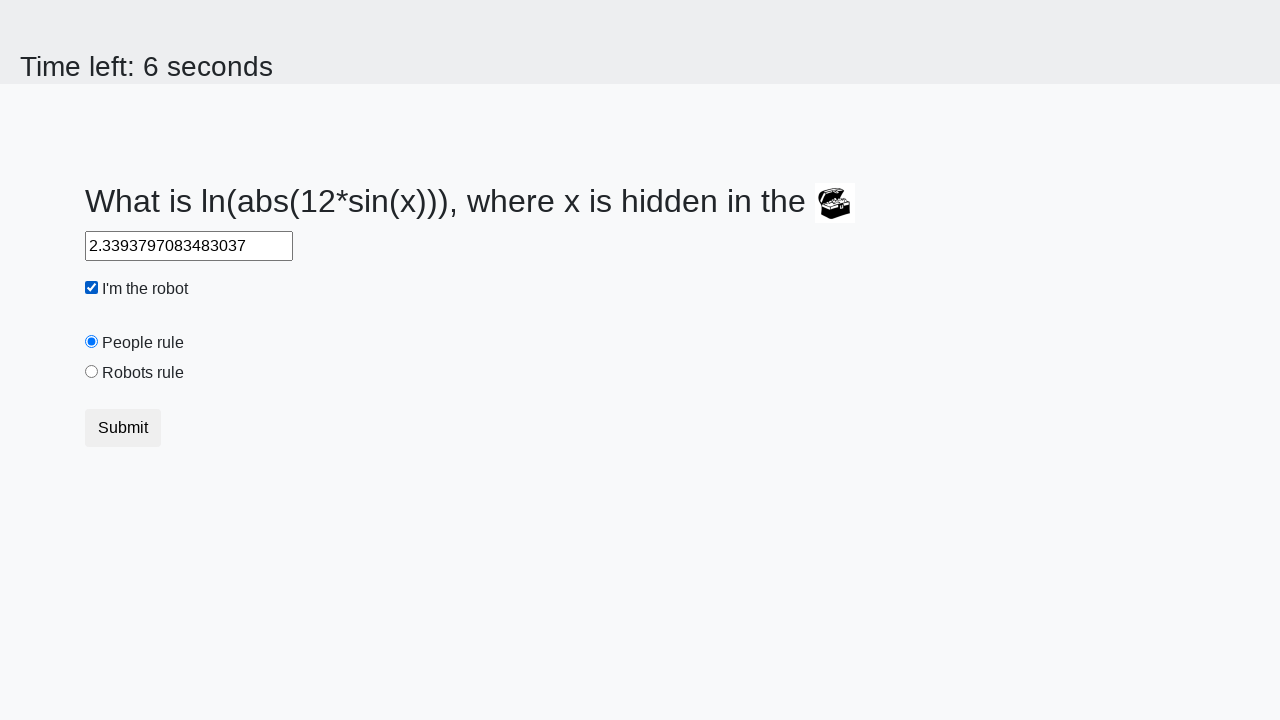

Clicked 'robots rule' radio button at (92, 372) on #robotsRule
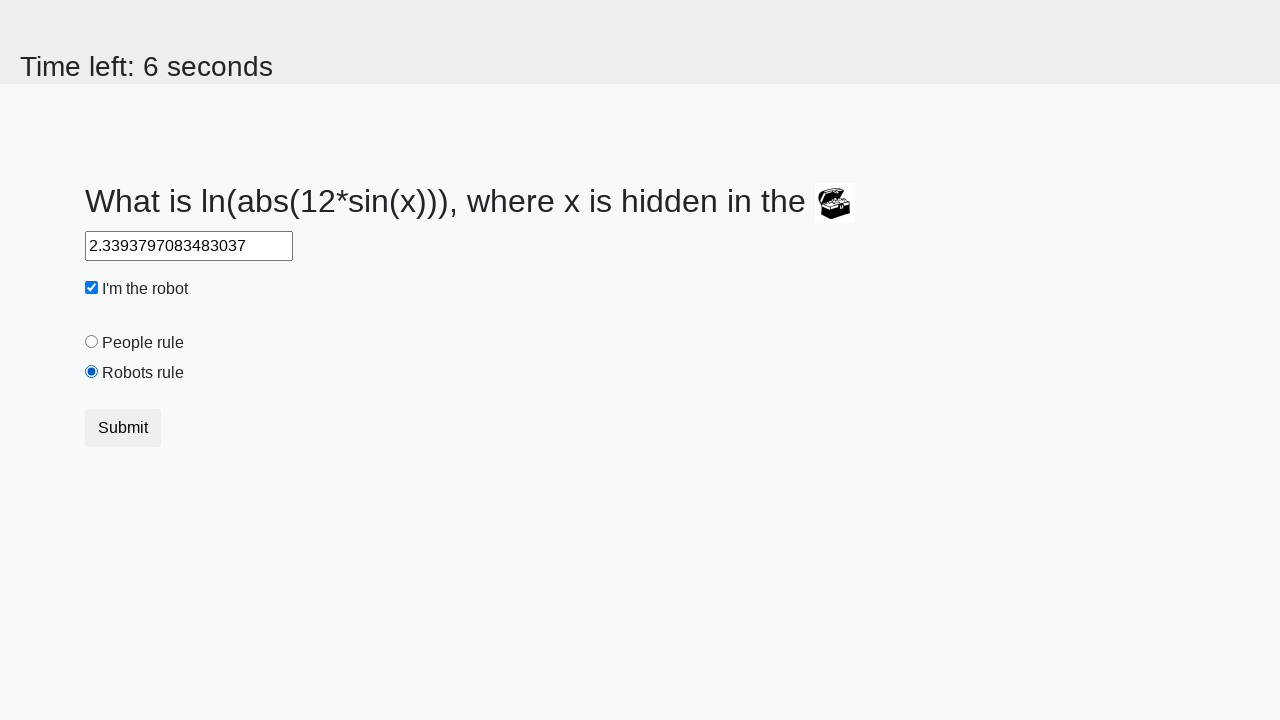

Clicked submit button to submit form at (123, 428) on button.btn.btn-default
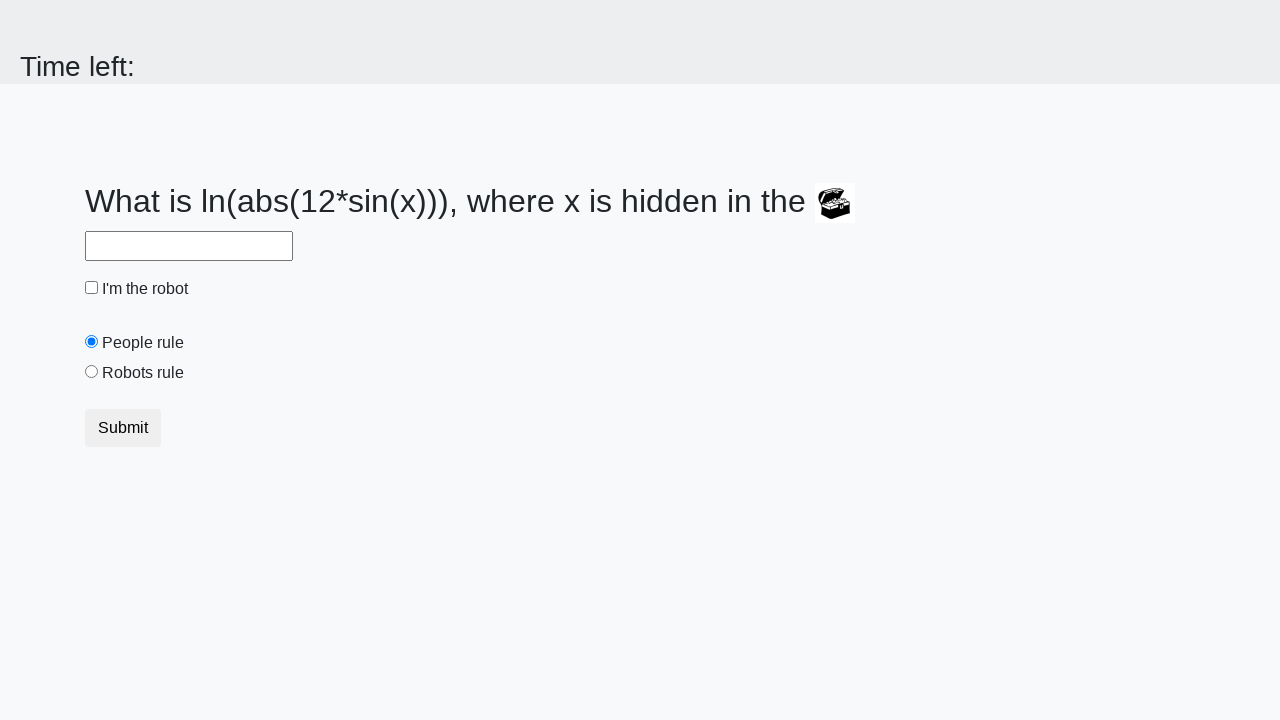

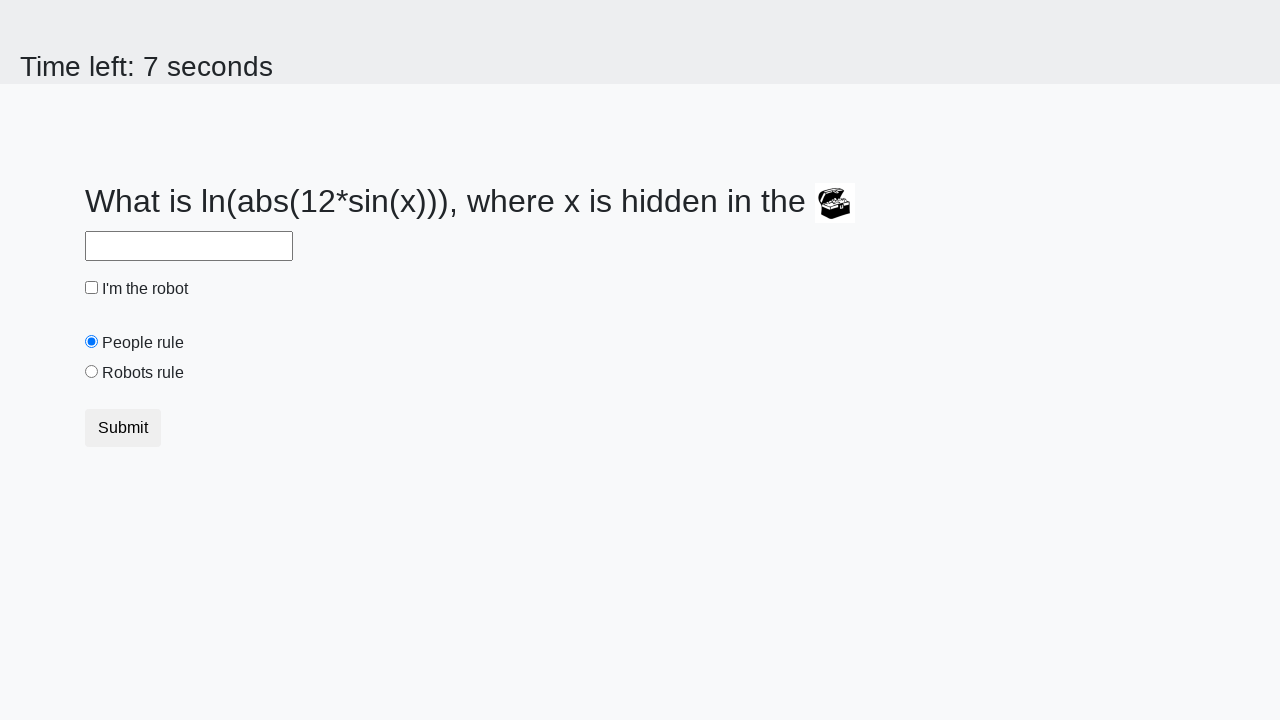